Tests interactive elements including adding multiple todos, marking items complete with checkboxes, using filters, and deleting items

Starting URL: https://demo.playwright.dev/todomvc

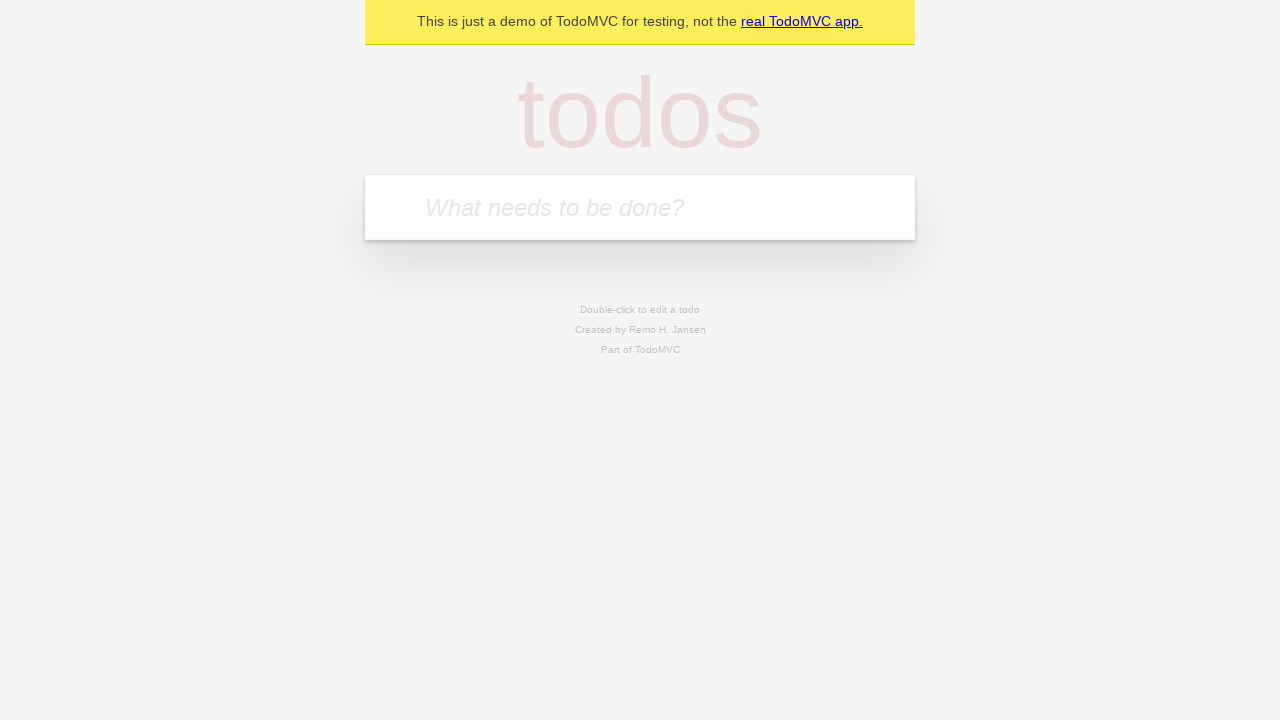

Filled new todo field with 'Learn Playwright' on .new-todo
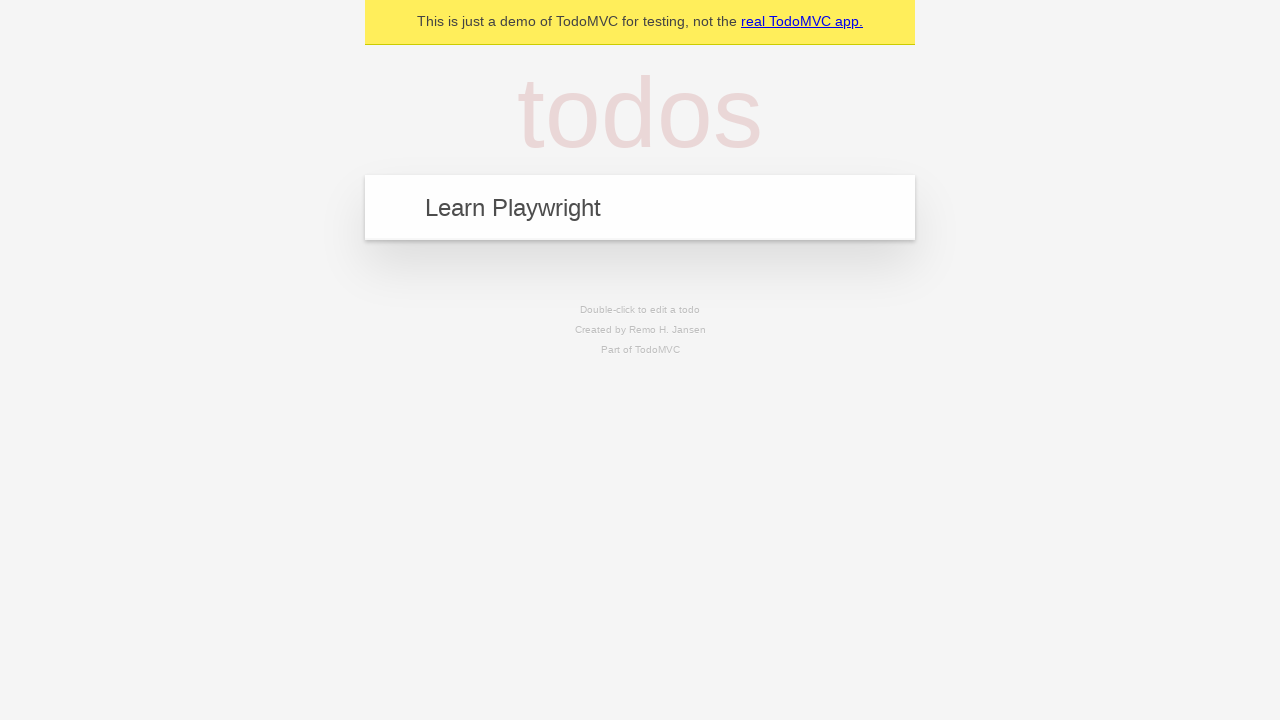

Pressed Enter to add todo 'Learn Playwright' on .new-todo
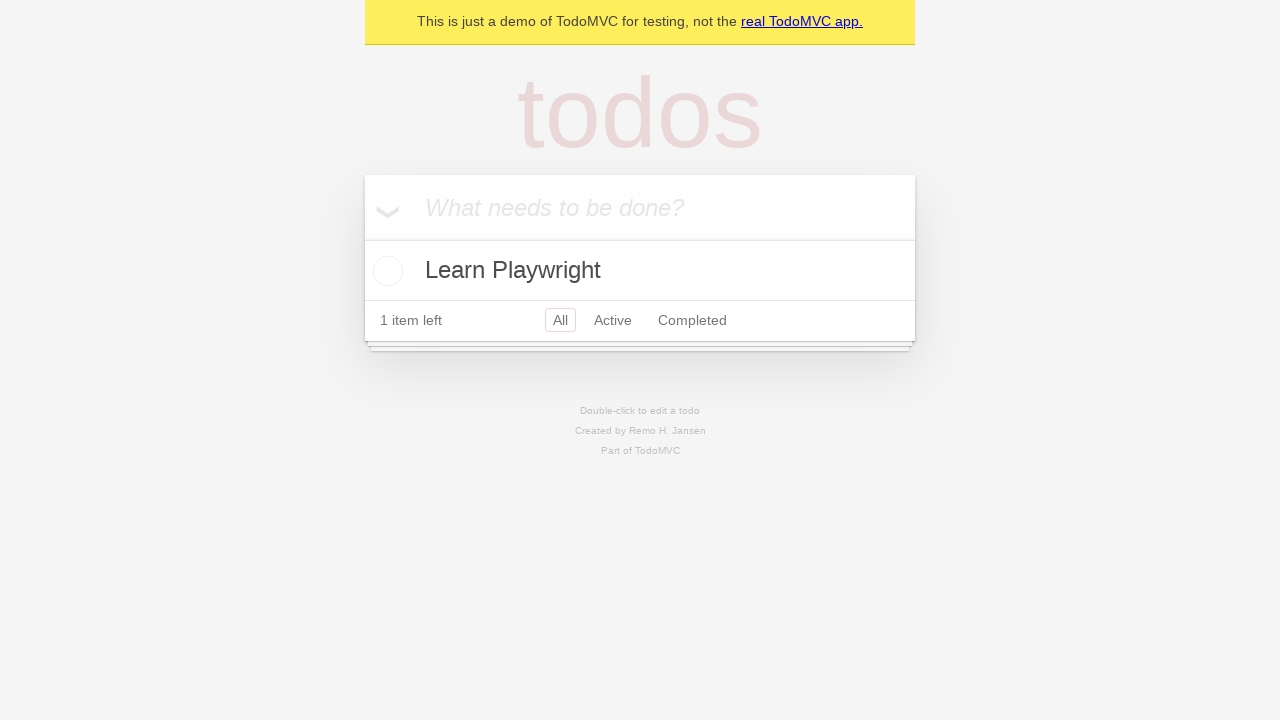

Filled new todo field with 'Write tests' on .new-todo
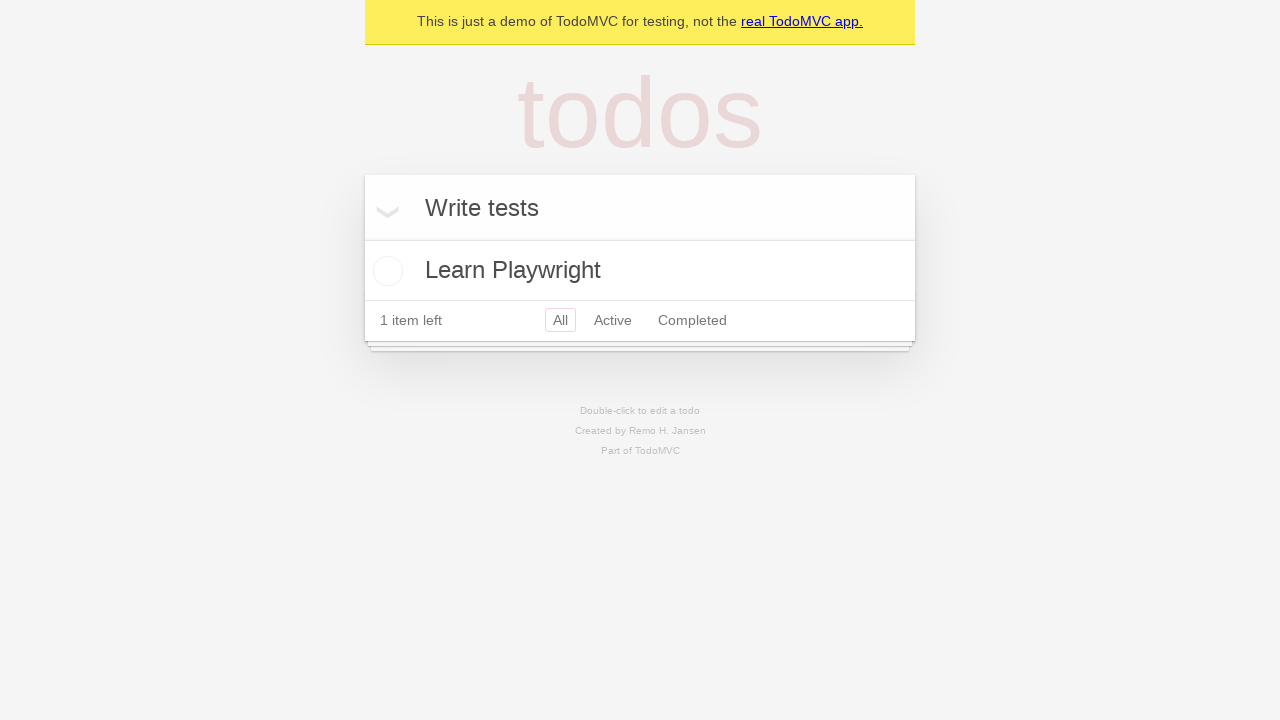

Pressed Enter to add todo 'Write tests' on .new-todo
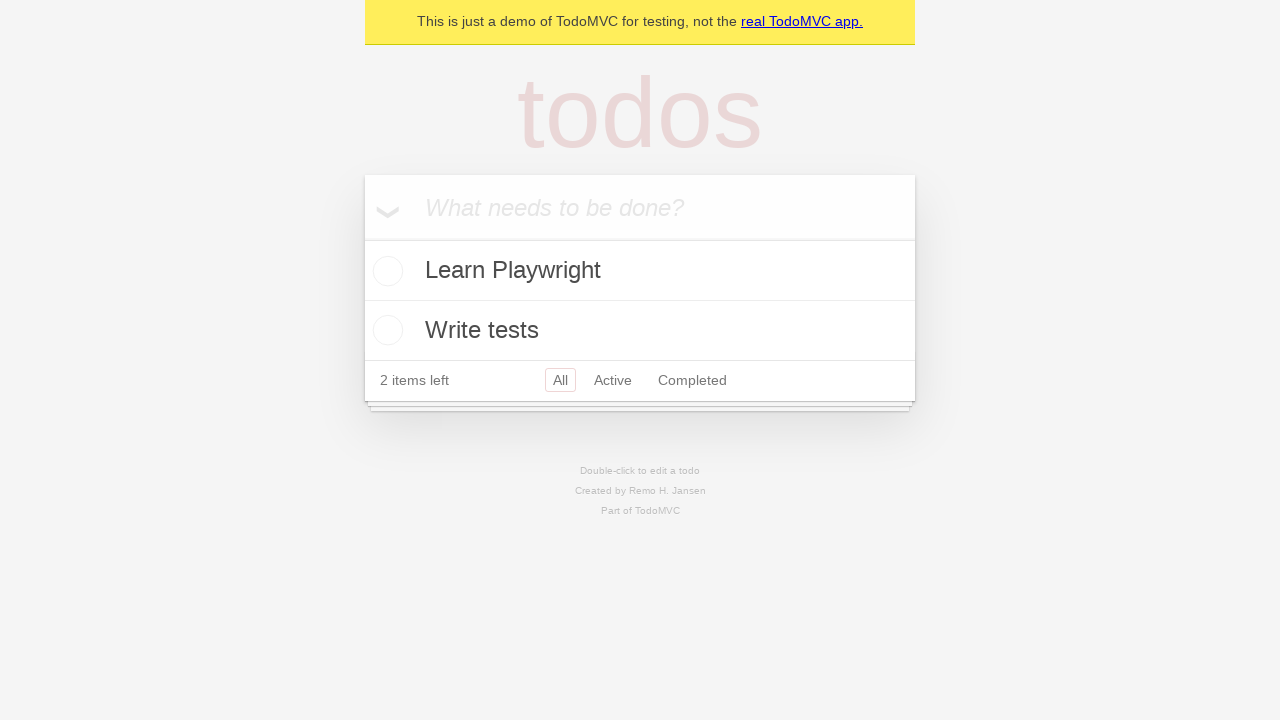

Filled new todo field with 'Deploy app' on .new-todo
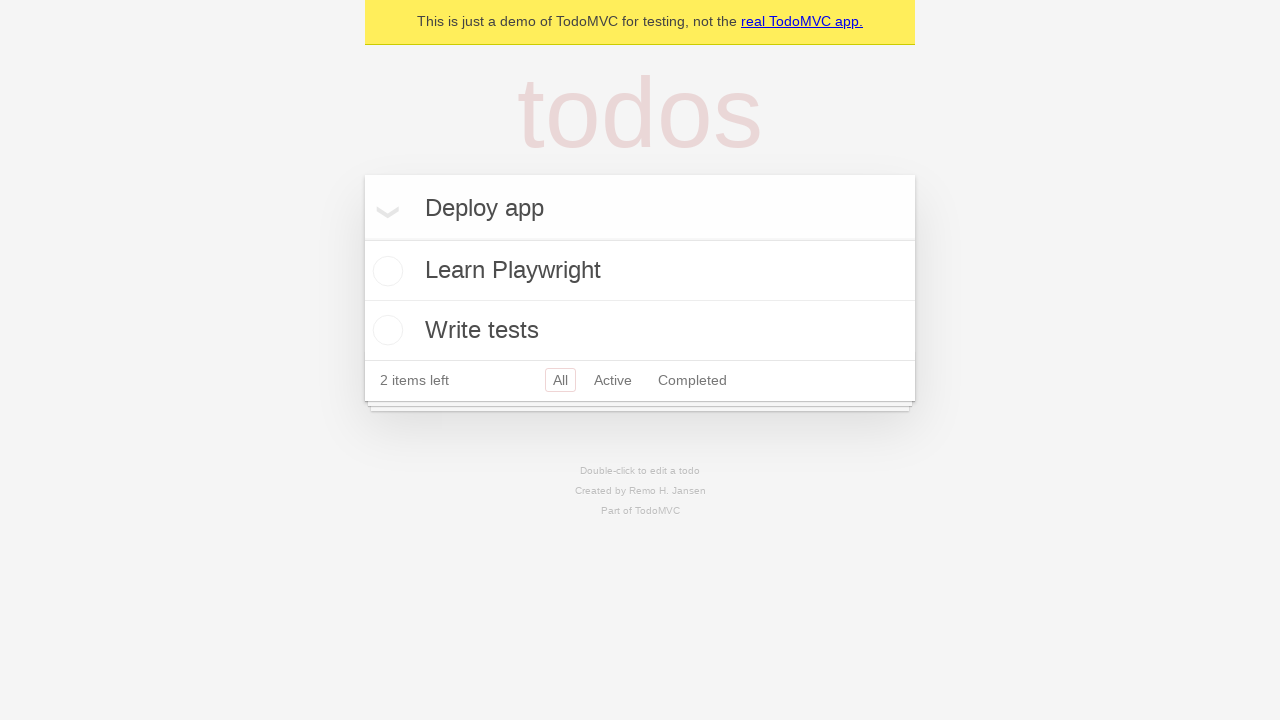

Pressed Enter to add todo 'Deploy app' on .new-todo
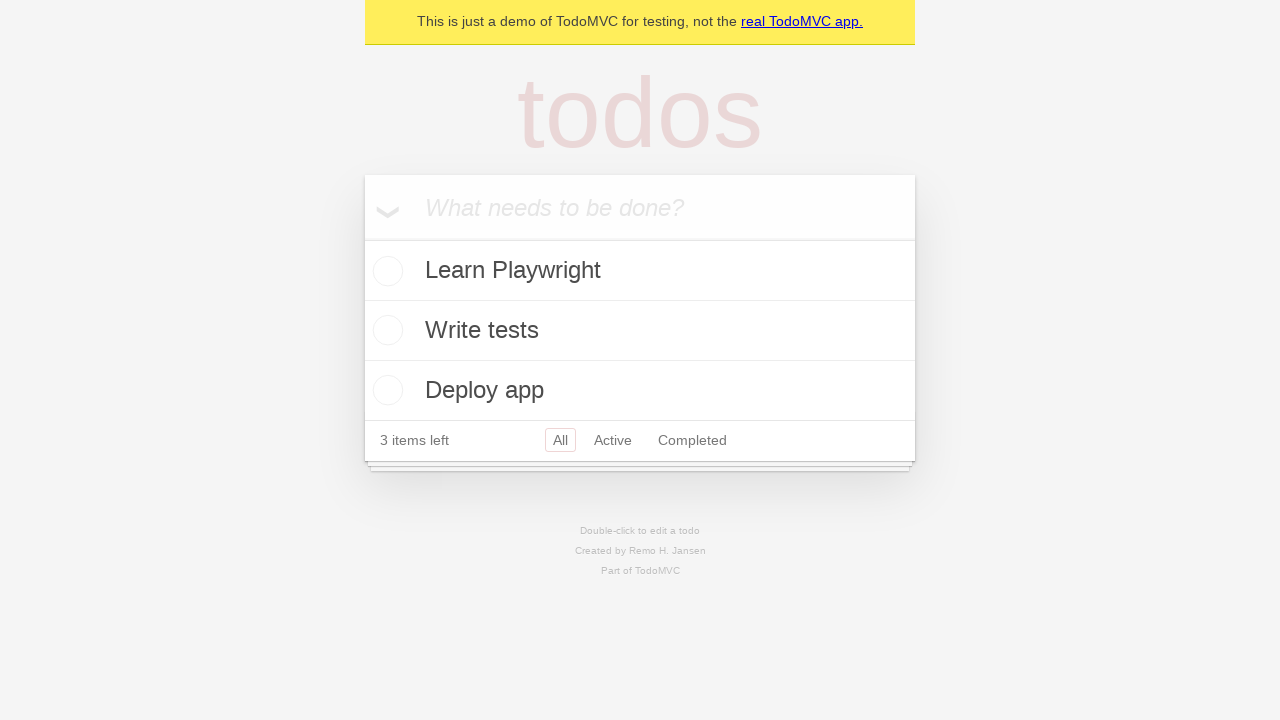

Verified that all 3 todos were added to the list
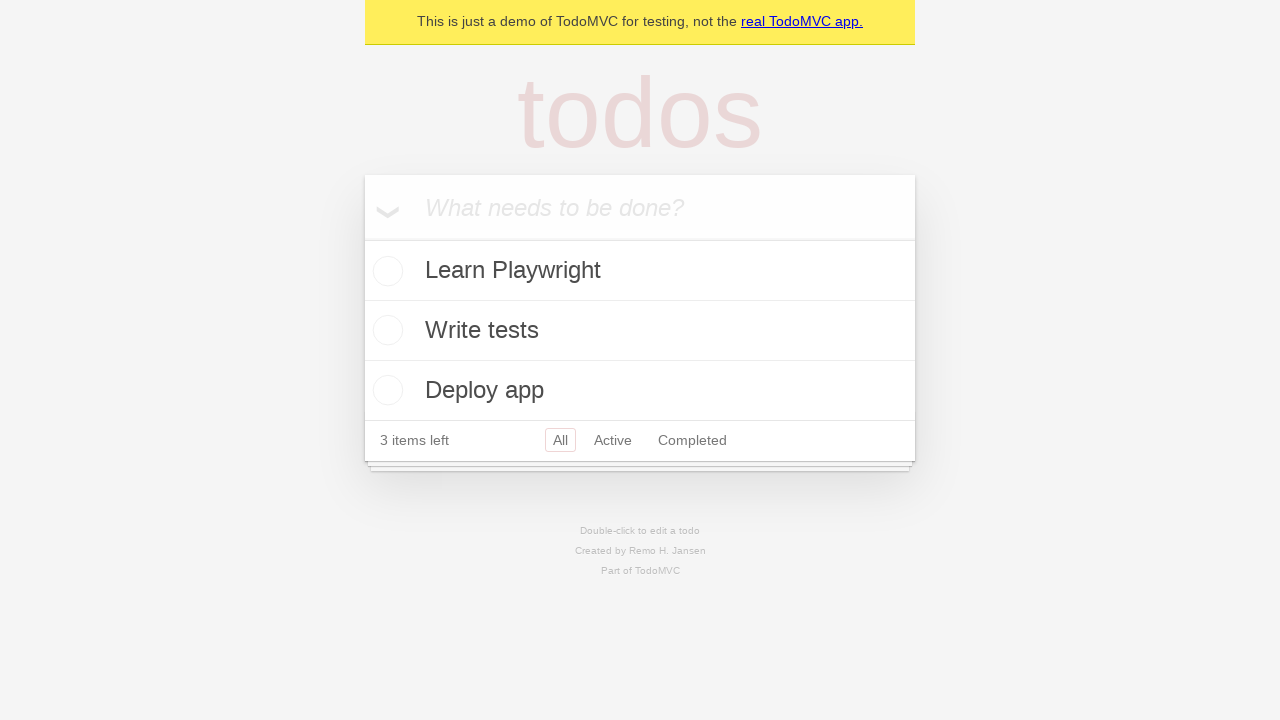

Checked the checkbox for the first todo at (385, 271) on .todo-list li:first-child .toggle
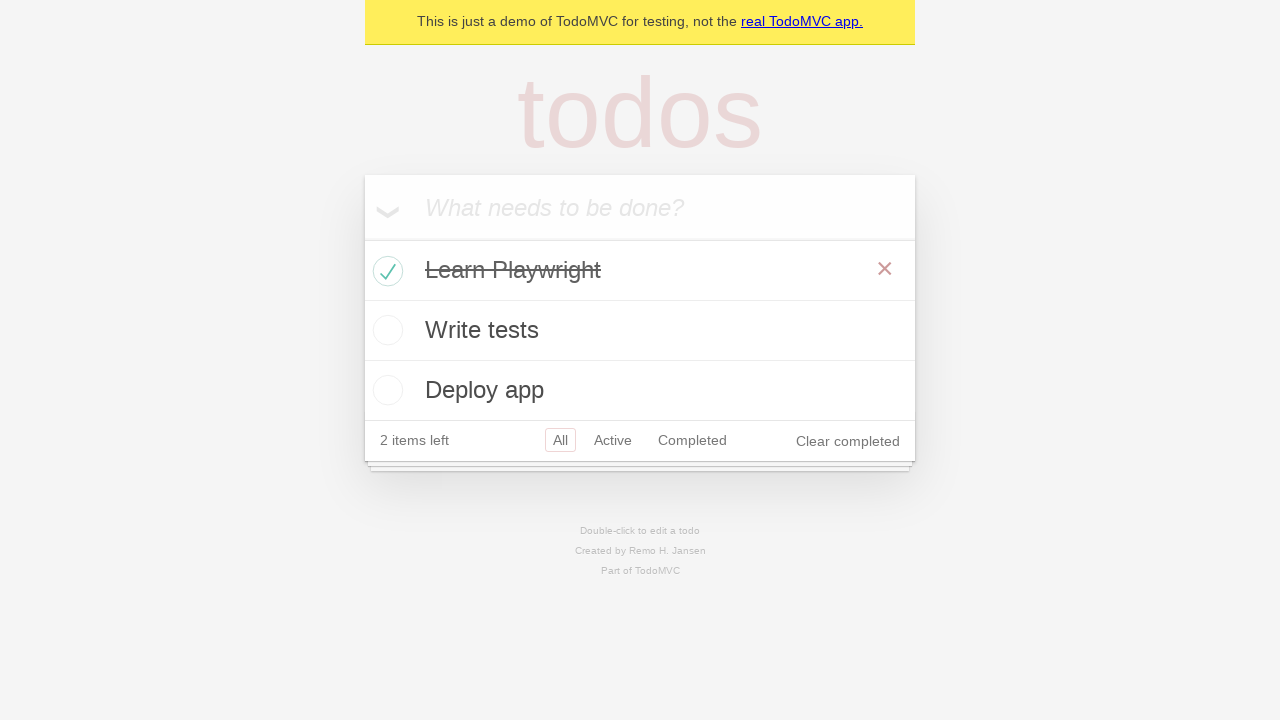

Verified that the first todo is marked as completed
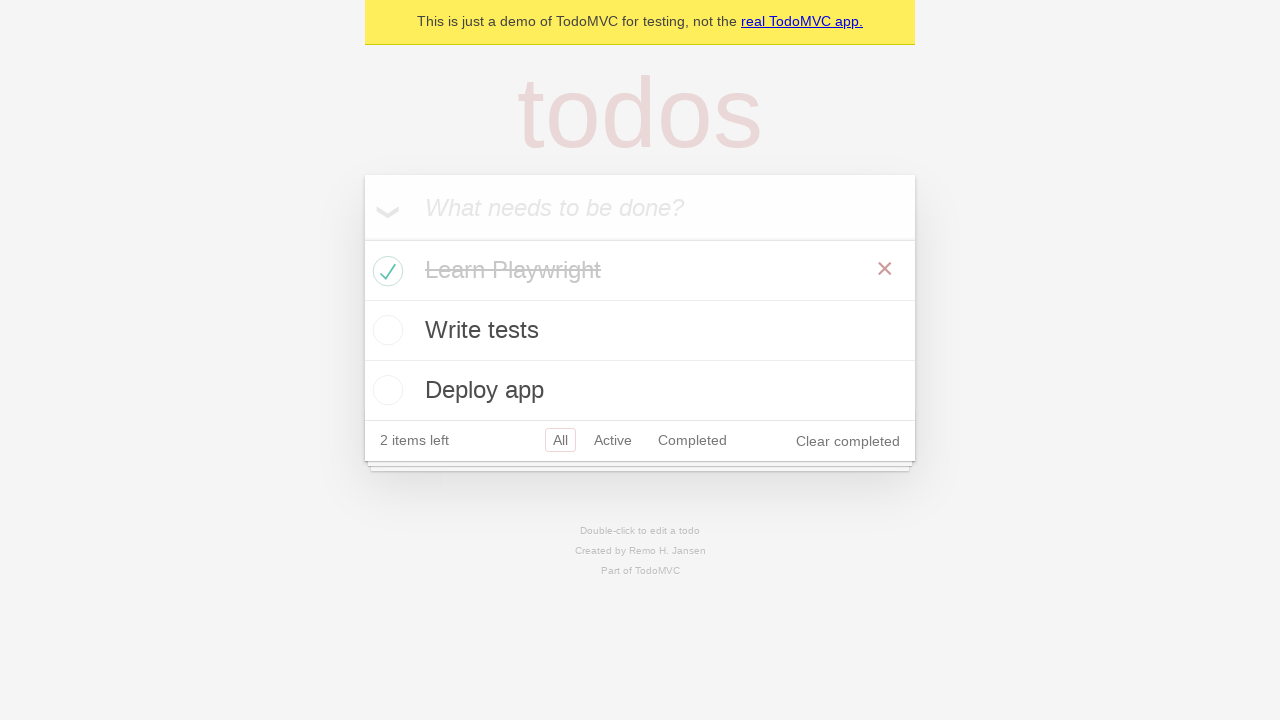

Clicked the active filter to show only active todos at (613, 440) on .filters a[href="#/active"]
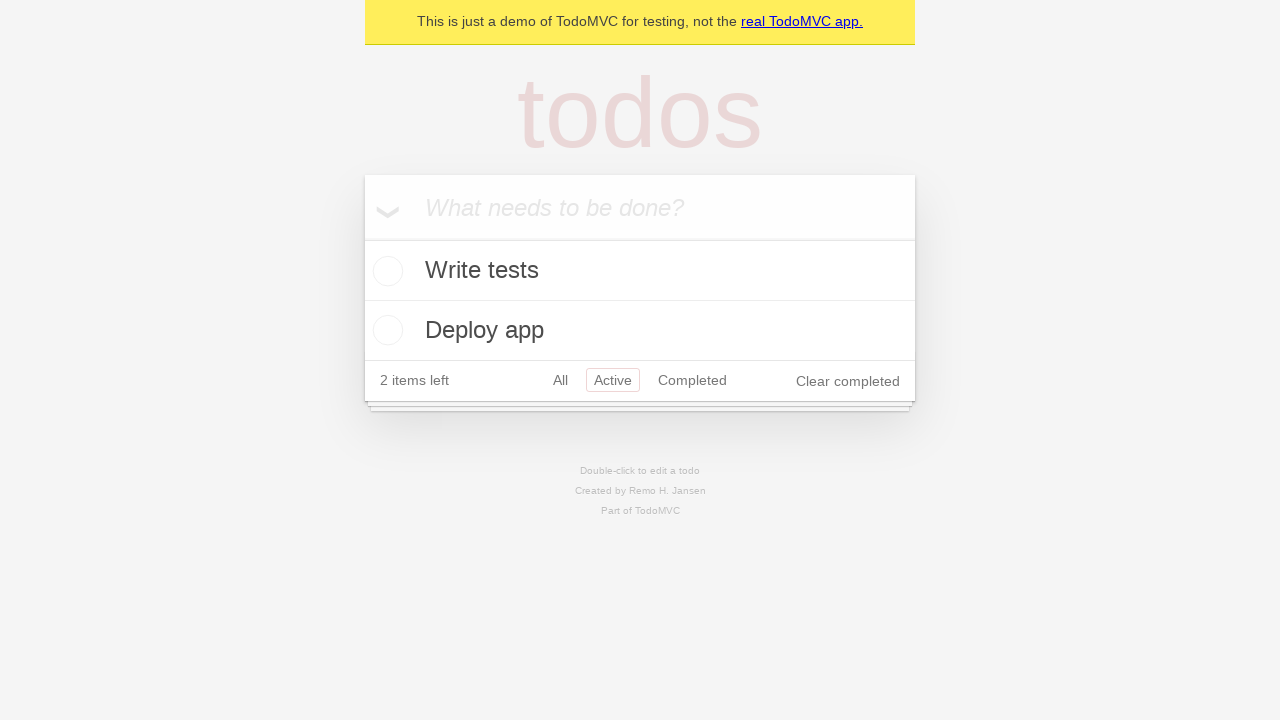

Hovered over the first todo to reveal delete button at (640, 271) on .todo-list li >> nth=0
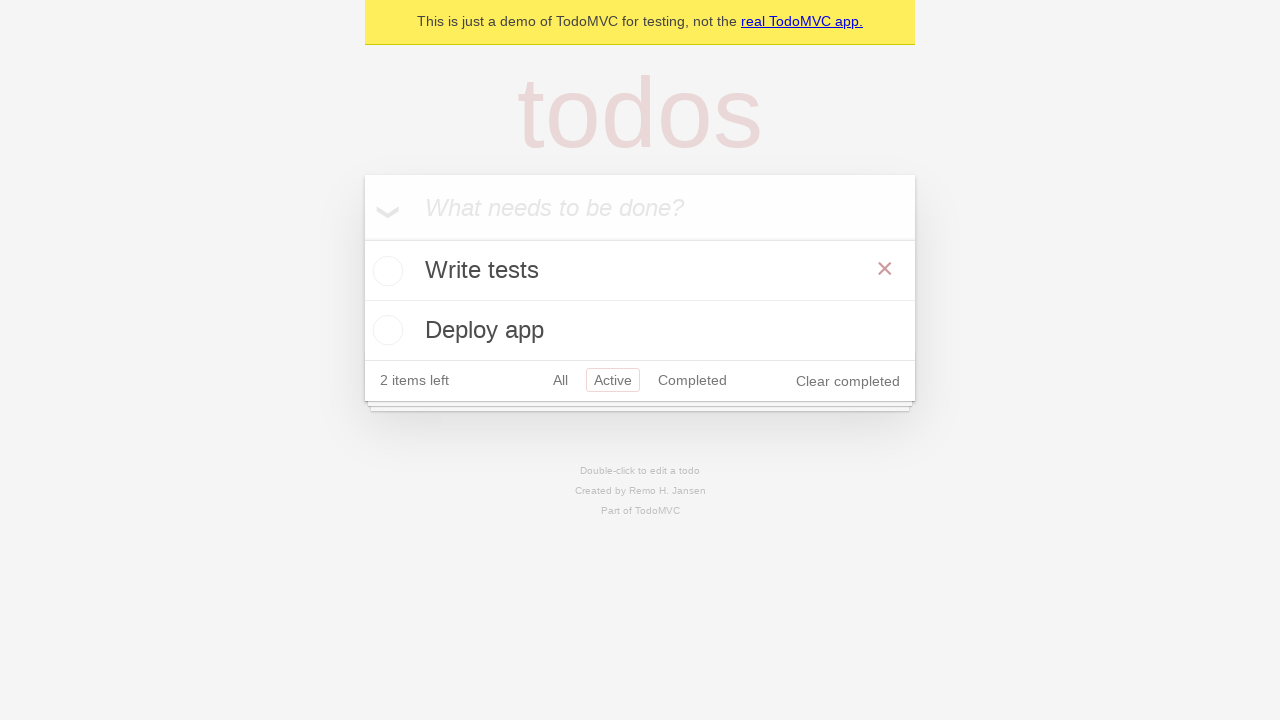

Clicked the delete button to remove the first todo at (885, 269) on .todo-list li >> nth=0 >> .destroy
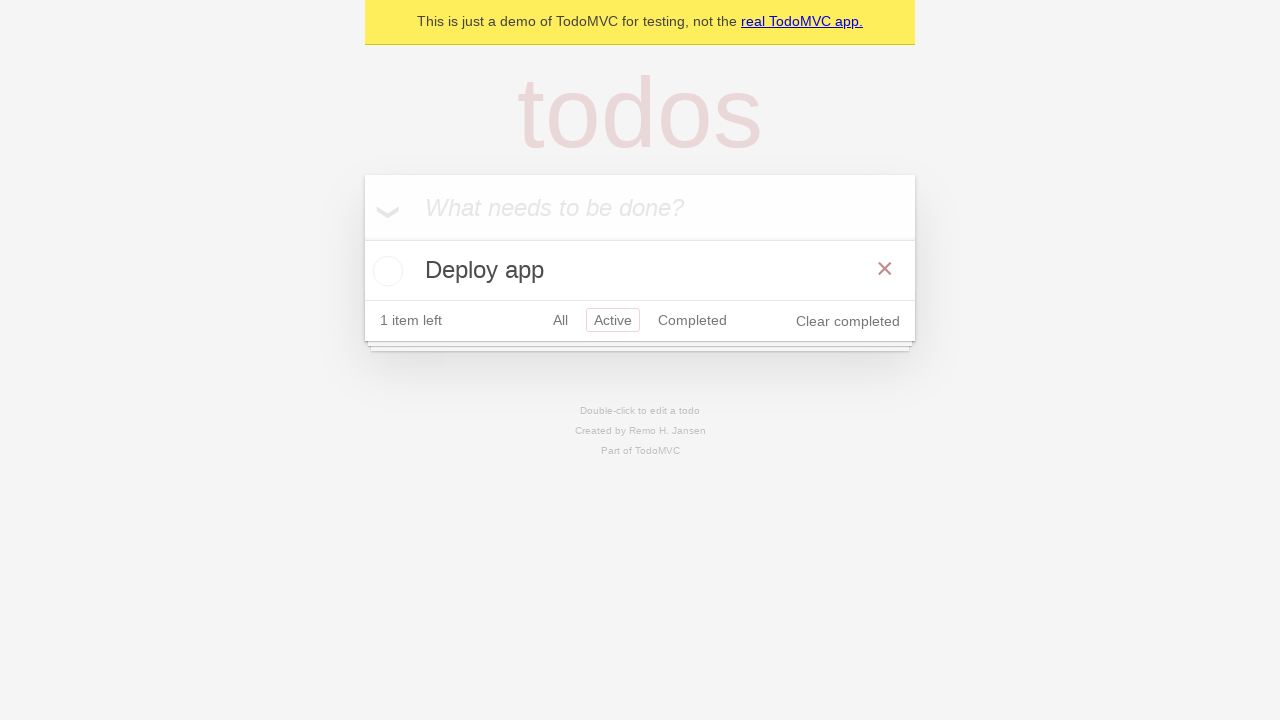

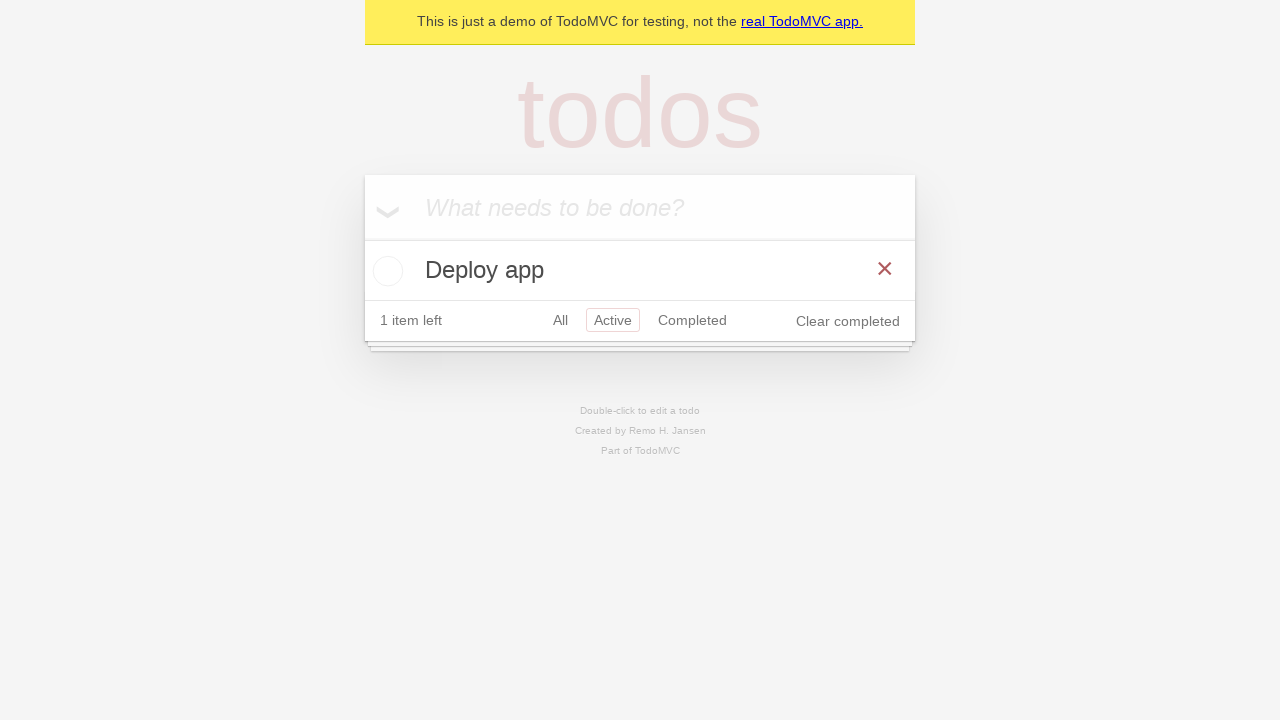